Navigates to Netmeds website and verifies the page loads by checking the page title

Starting URL: https://www.netmeds.com

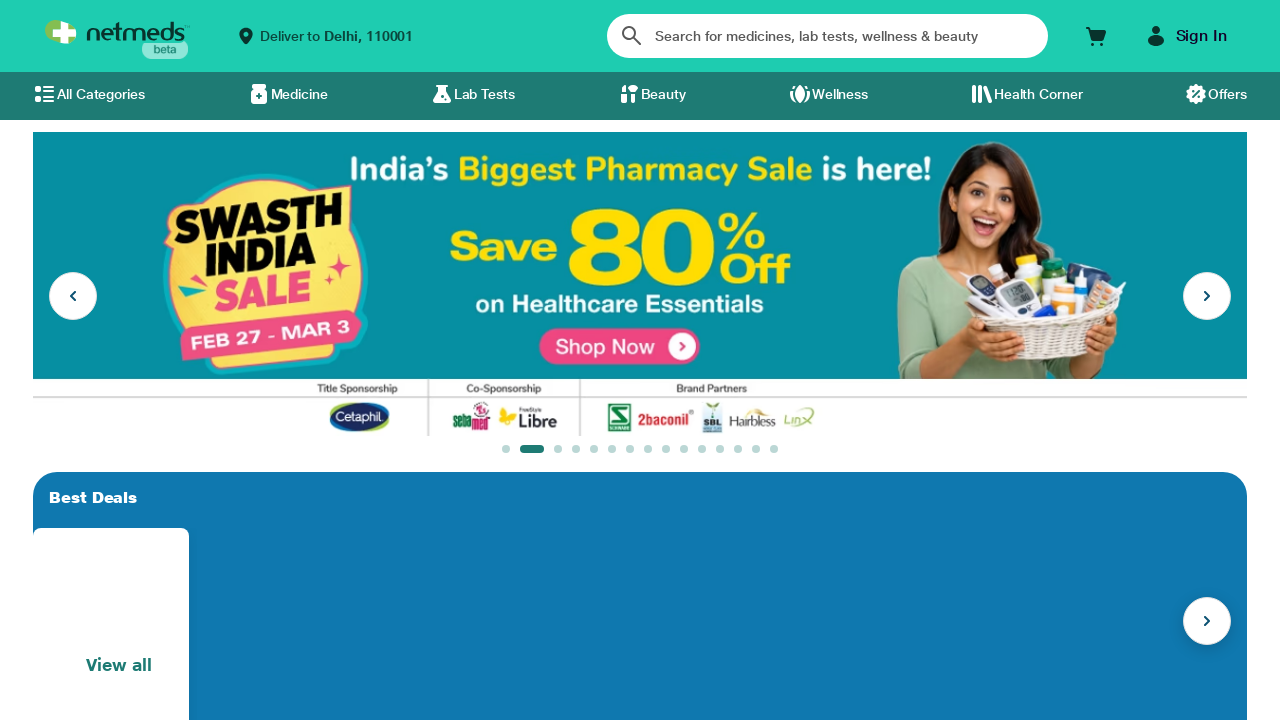

Waited for page to reach domcontentloaded state
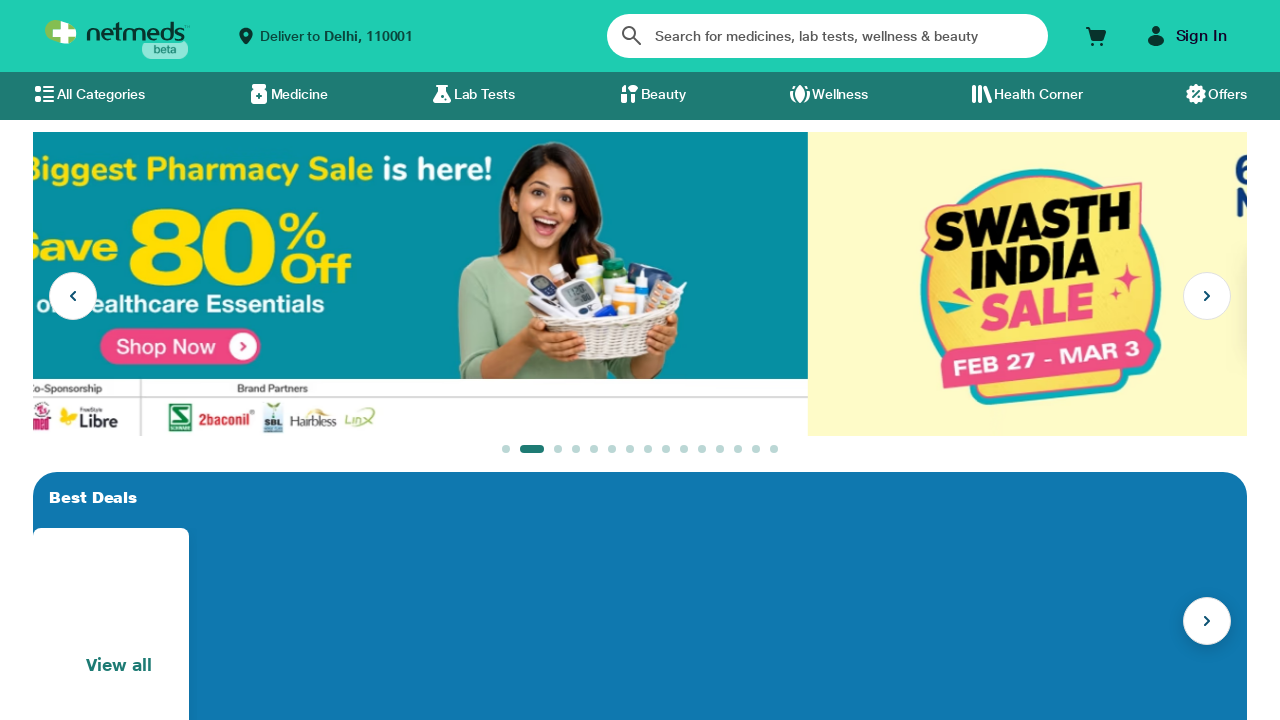

Retrieved page title: Swasth India Sale! India's Biggest Pharmacy Sale is Live | Netmeds Offers
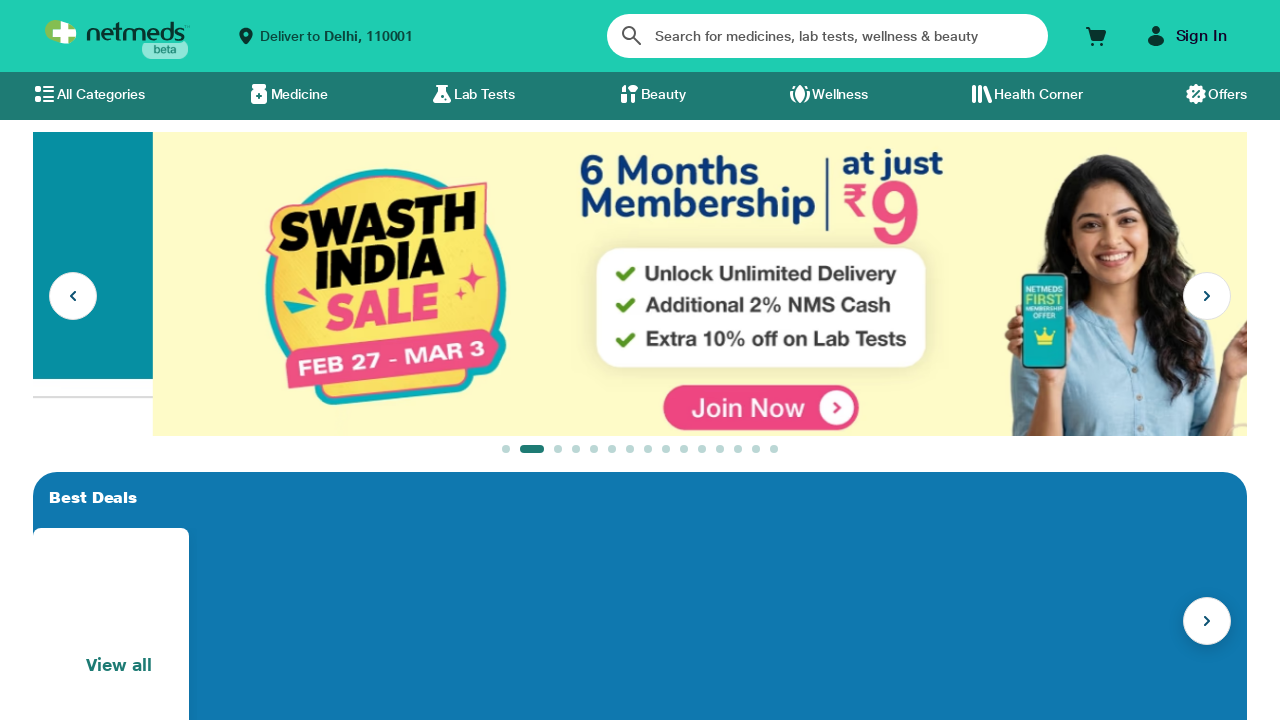

Verified page title contains 'Netmeds' or 'Medicine' - assertion passed
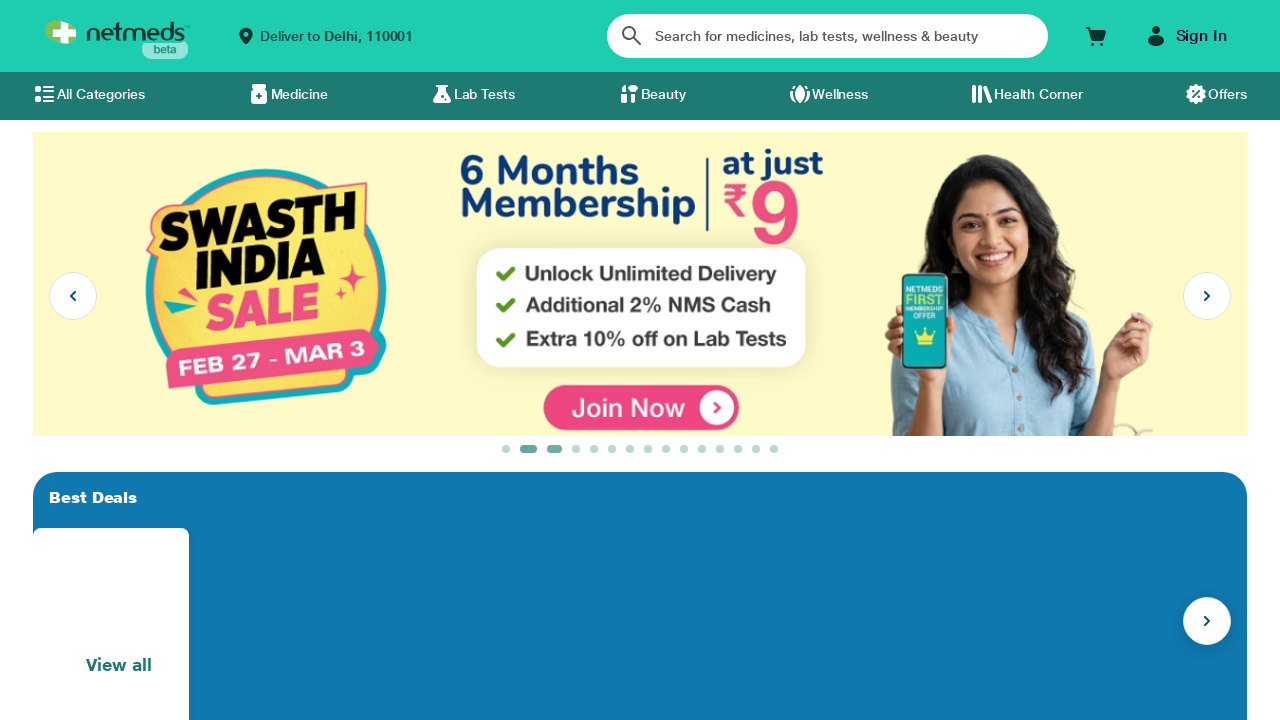

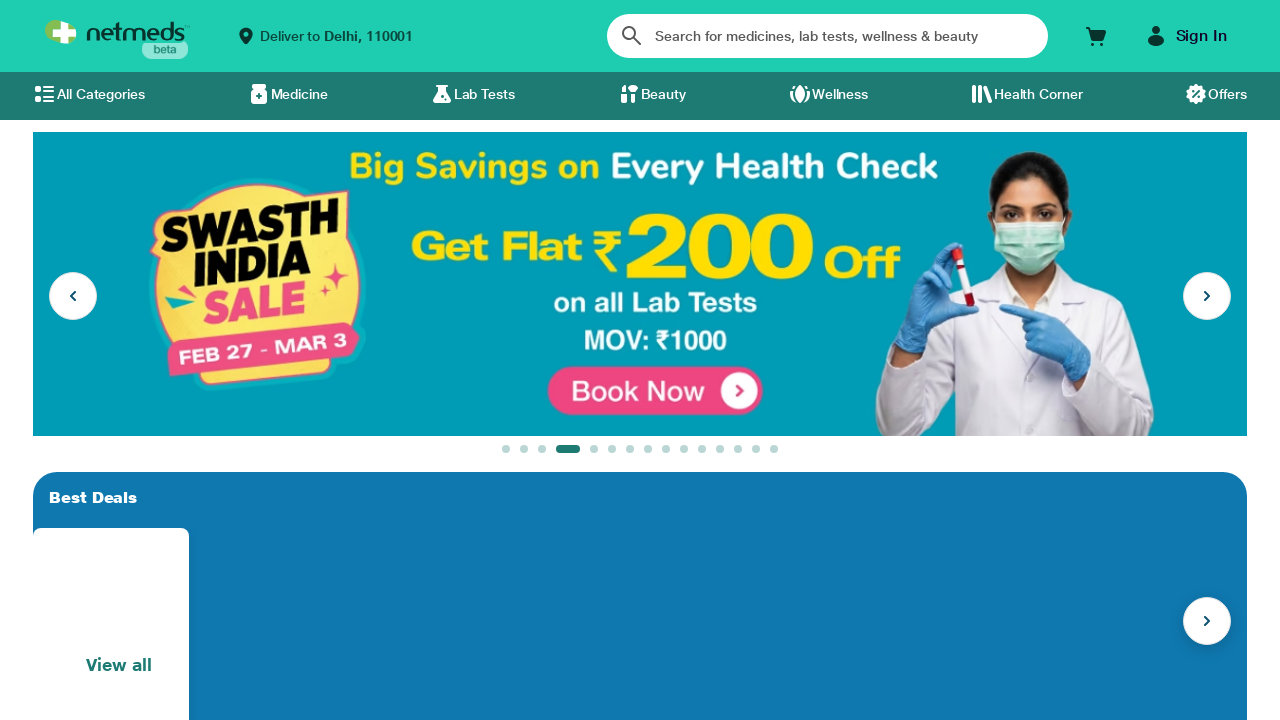